Tests JavaScript confirmation alert handling by clicking a button to trigger a confirmation dialog, accepting the alert, and verifying the result message on the page.

Starting URL: http://the-internet.herokuapp.com/javascript_alerts

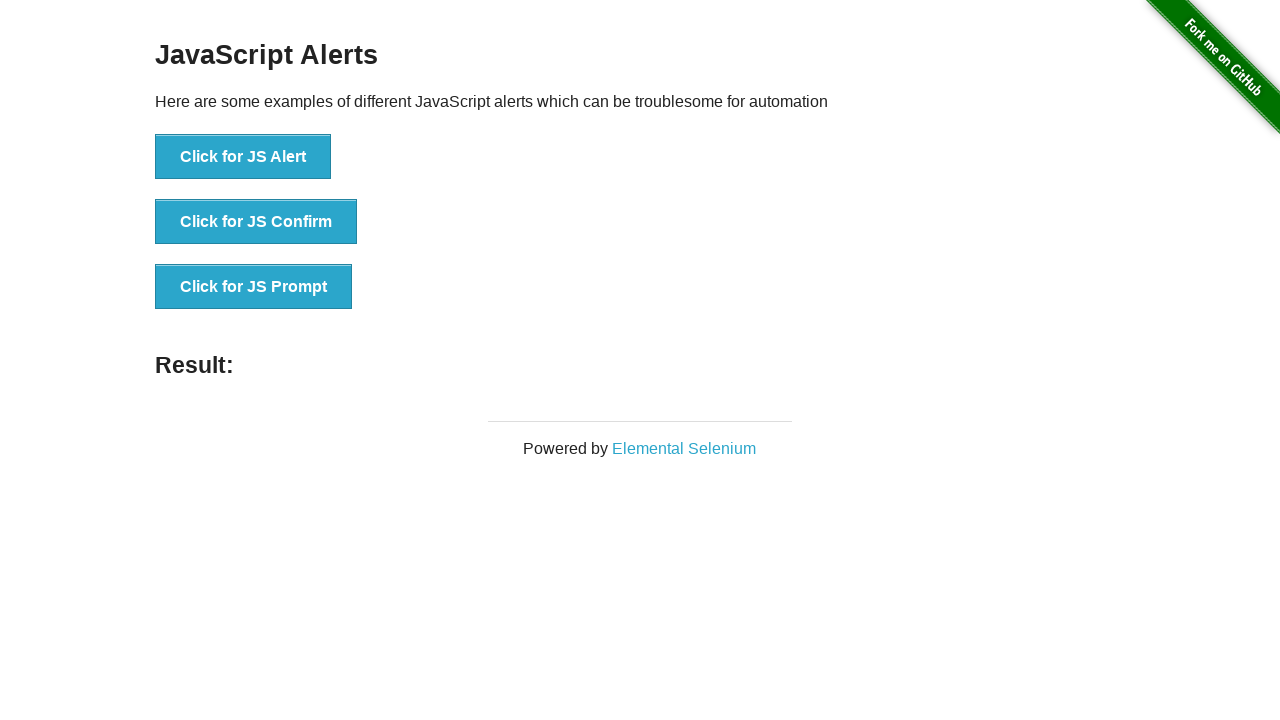

Set up dialog handler to accept confirmation alert
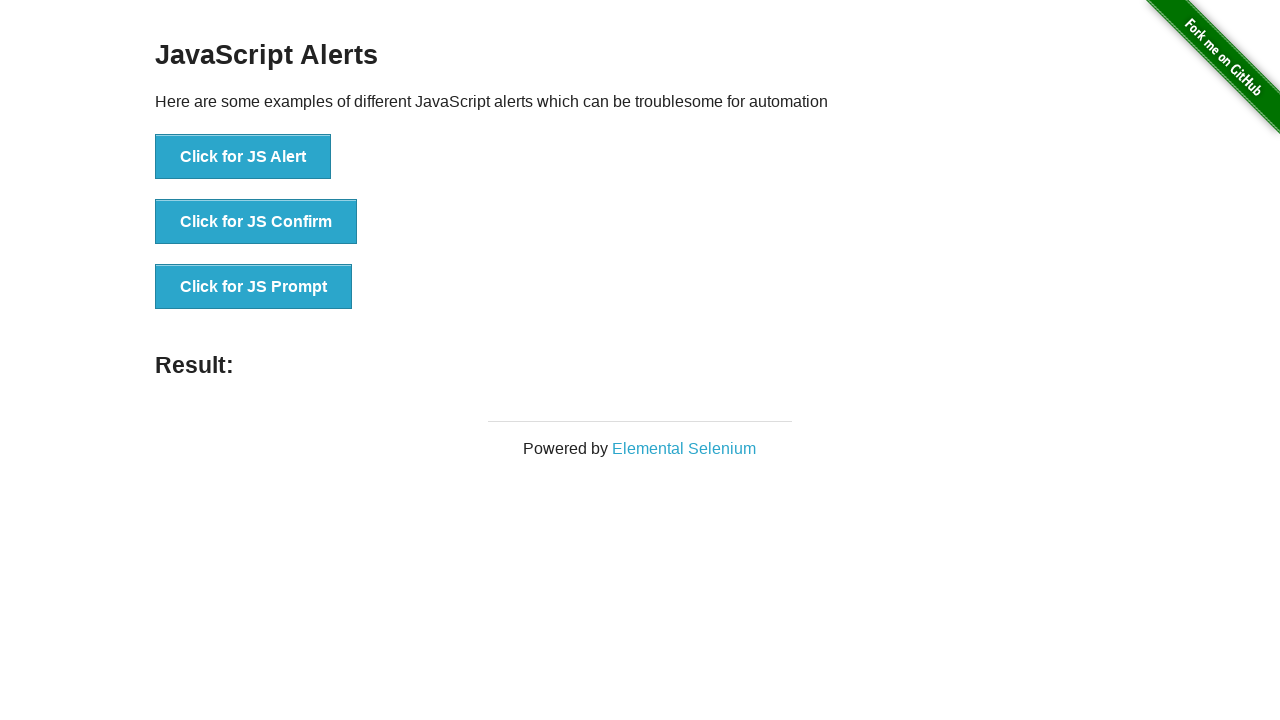

Clicked second button to trigger JavaScript confirmation alert at (256, 222) on button >> nth=1
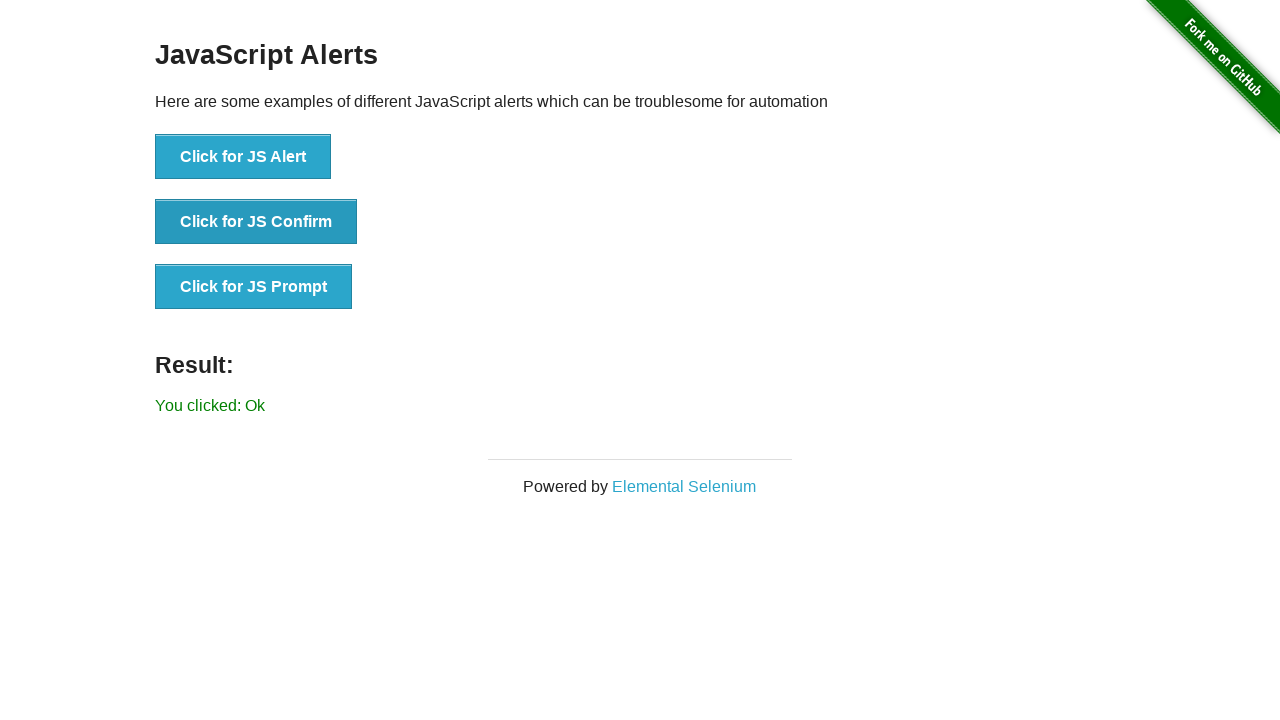

Result message element loaded after accepting alert
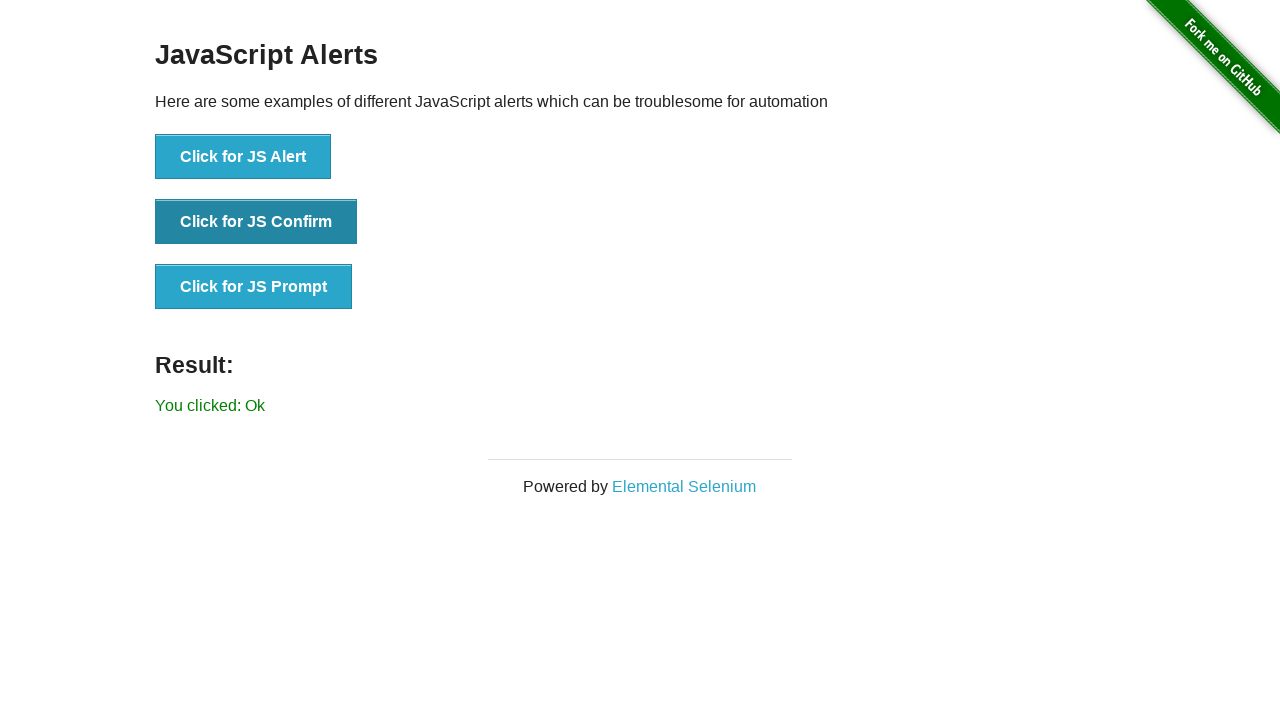

Retrieved result text from page
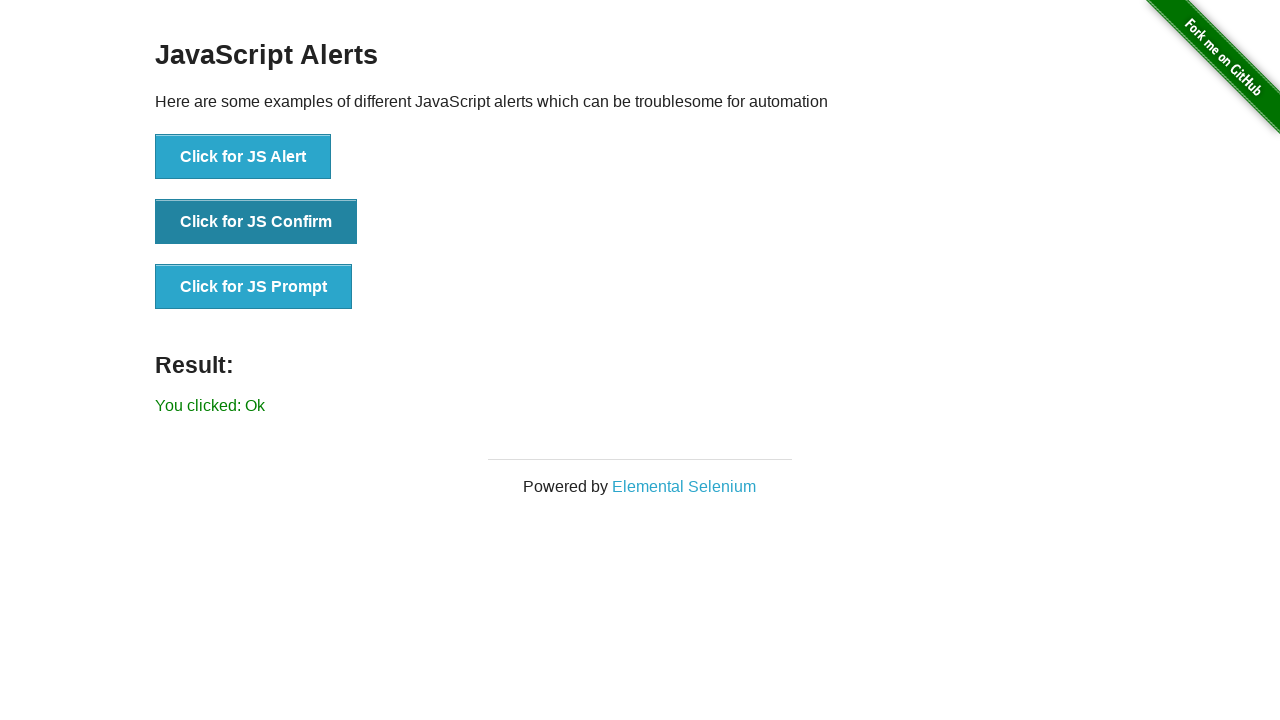

Verified result text matches 'You clicked: Ok'
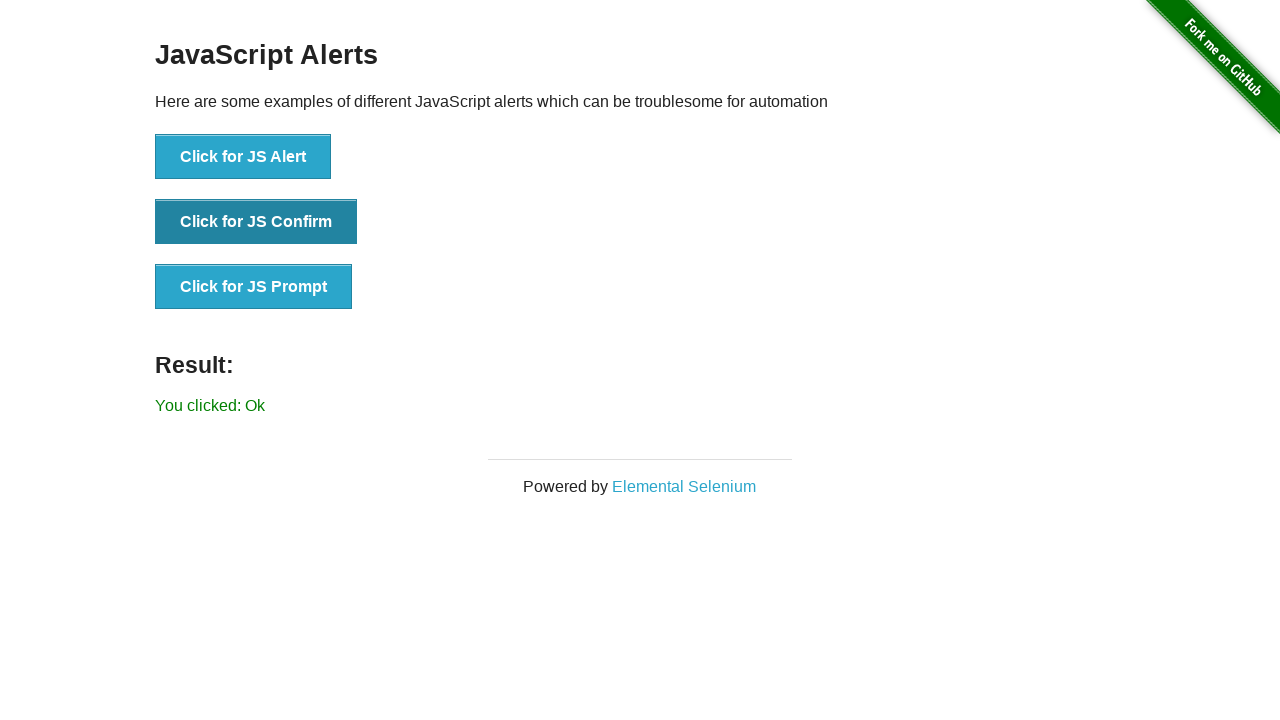

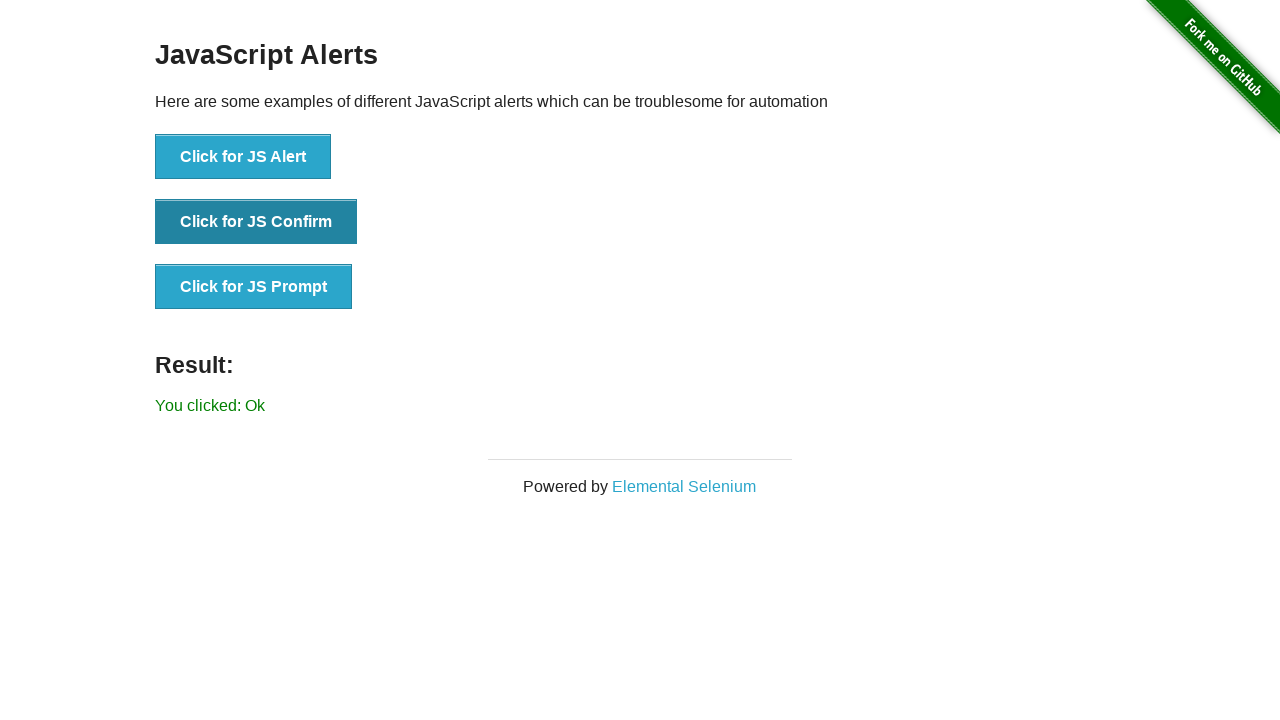